Navigates to Tiger Center landing page and clicks the Class Search button to verify it's working

Starting URL: https://tigercenter.rit.edu/tigerCenterApp/landing

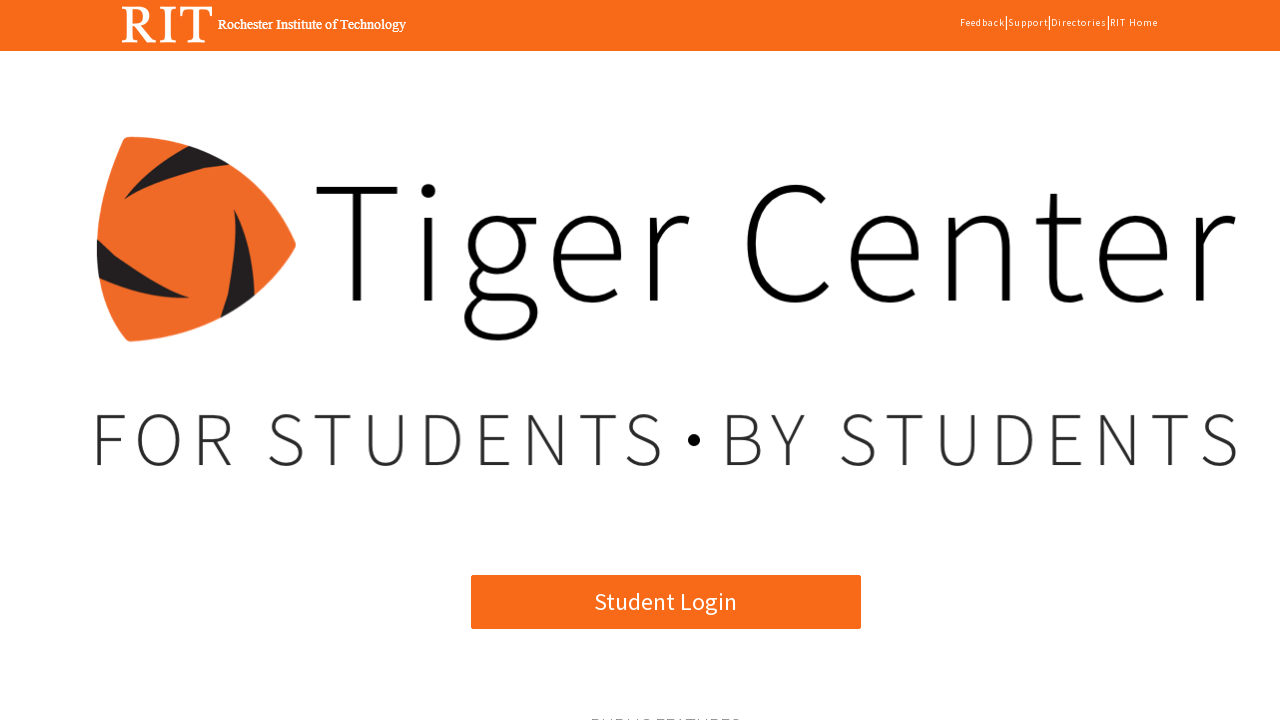

Navigated to Tiger Center landing page
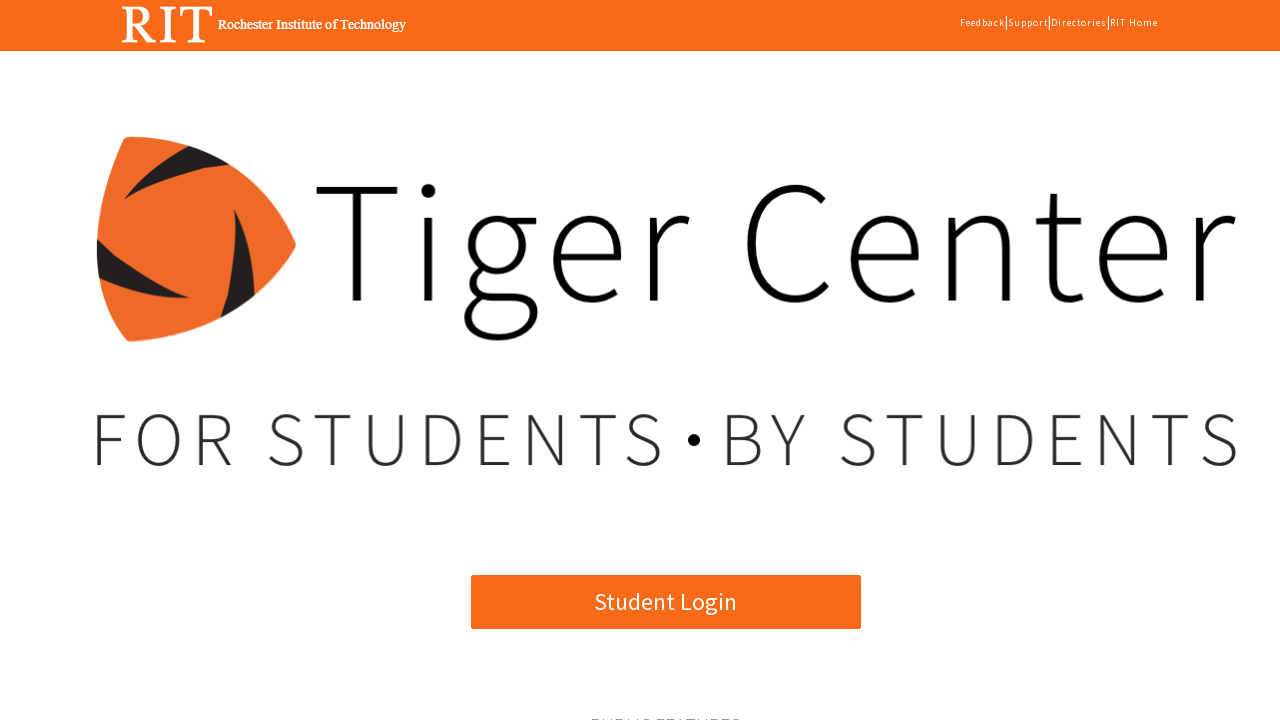

Clicked the Class Search button at (373, 360) on xpath=//*[@id="angularApp"]/app-root/div[2]/mat-sidenav-container[2]/mat-sidenav
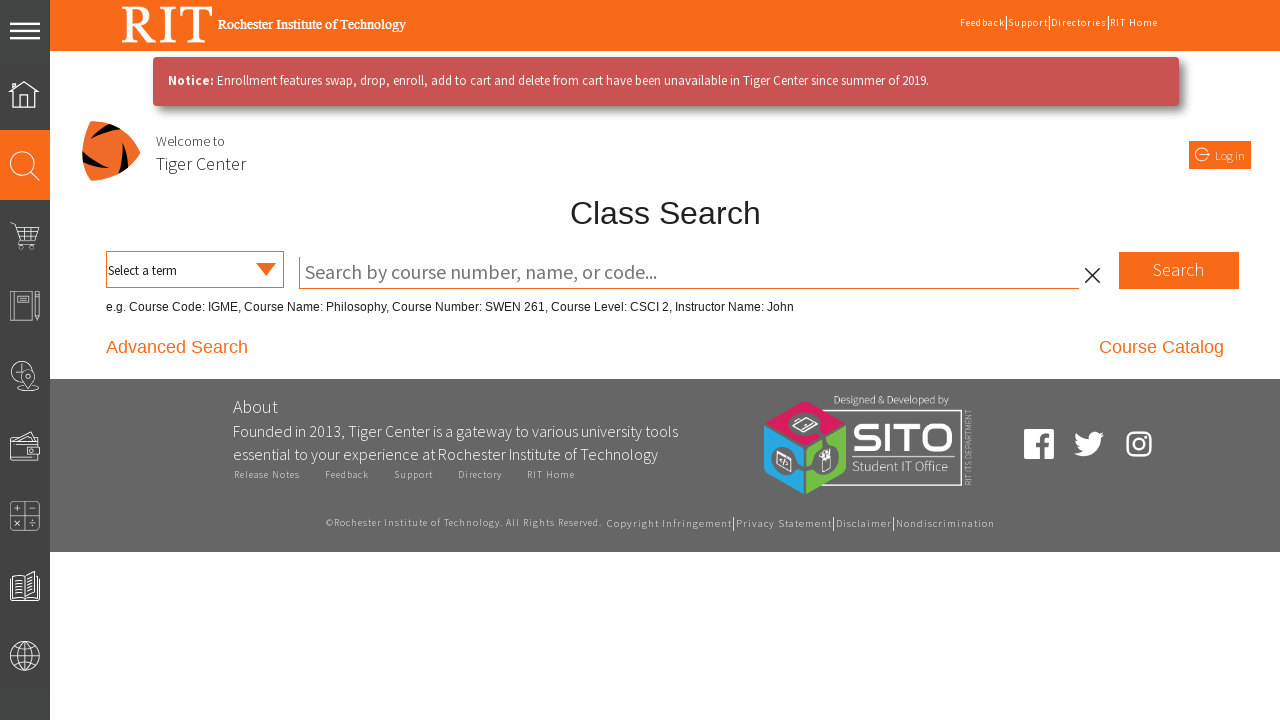

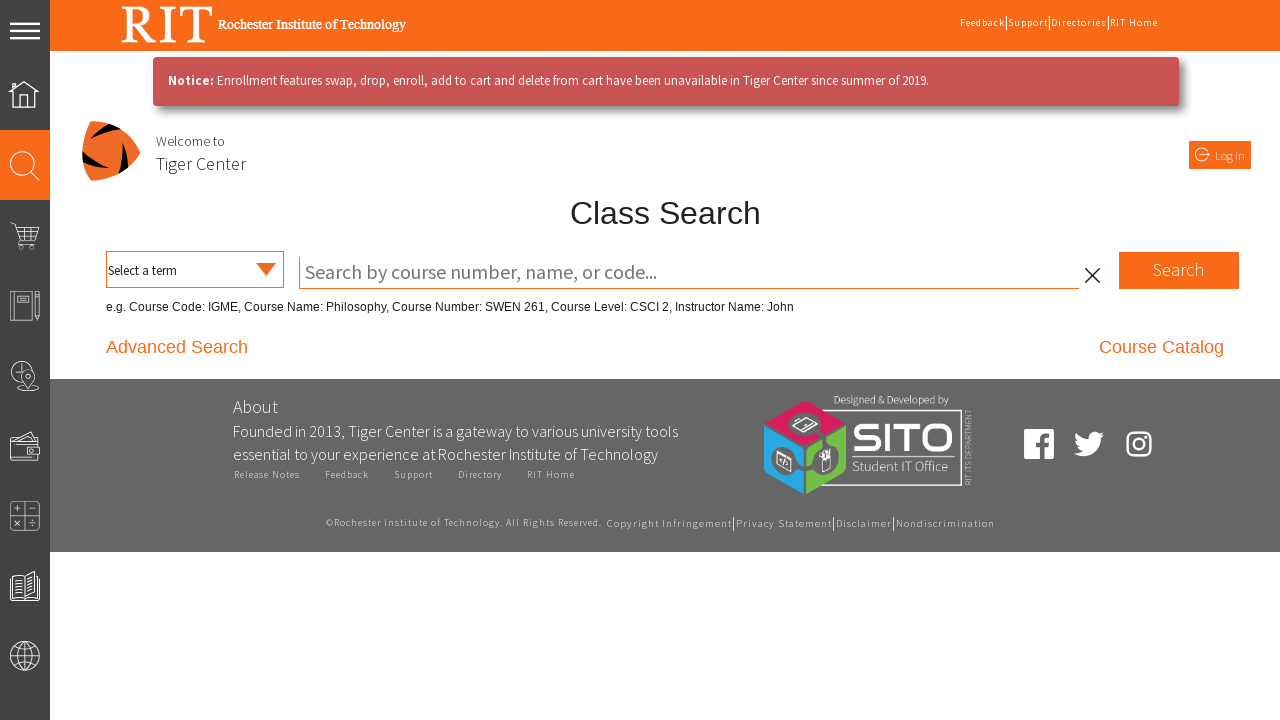